Navigates to a video page and clicks on random suggested videos from the sidebar

Starting URL: https://www.youtube.com/

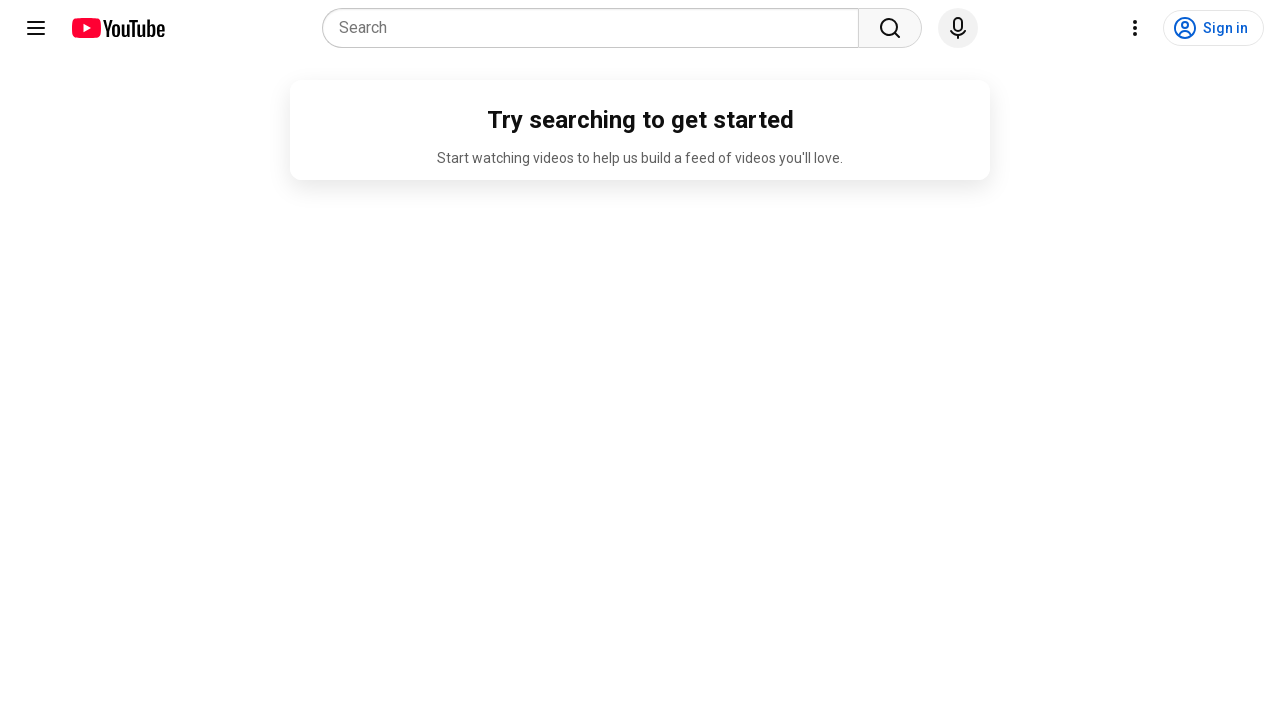

Navigated to YouTube video page (dQw4w9WgXcQ)
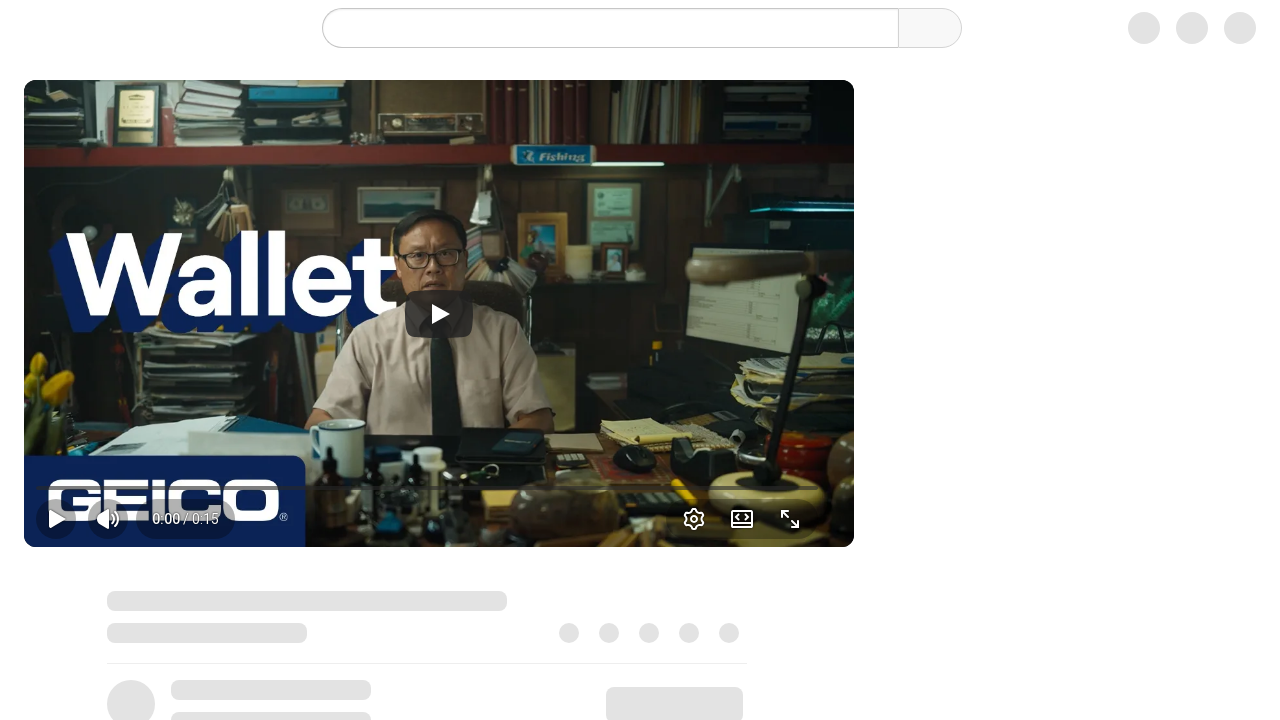

Waited 3 seconds for video page to fully load
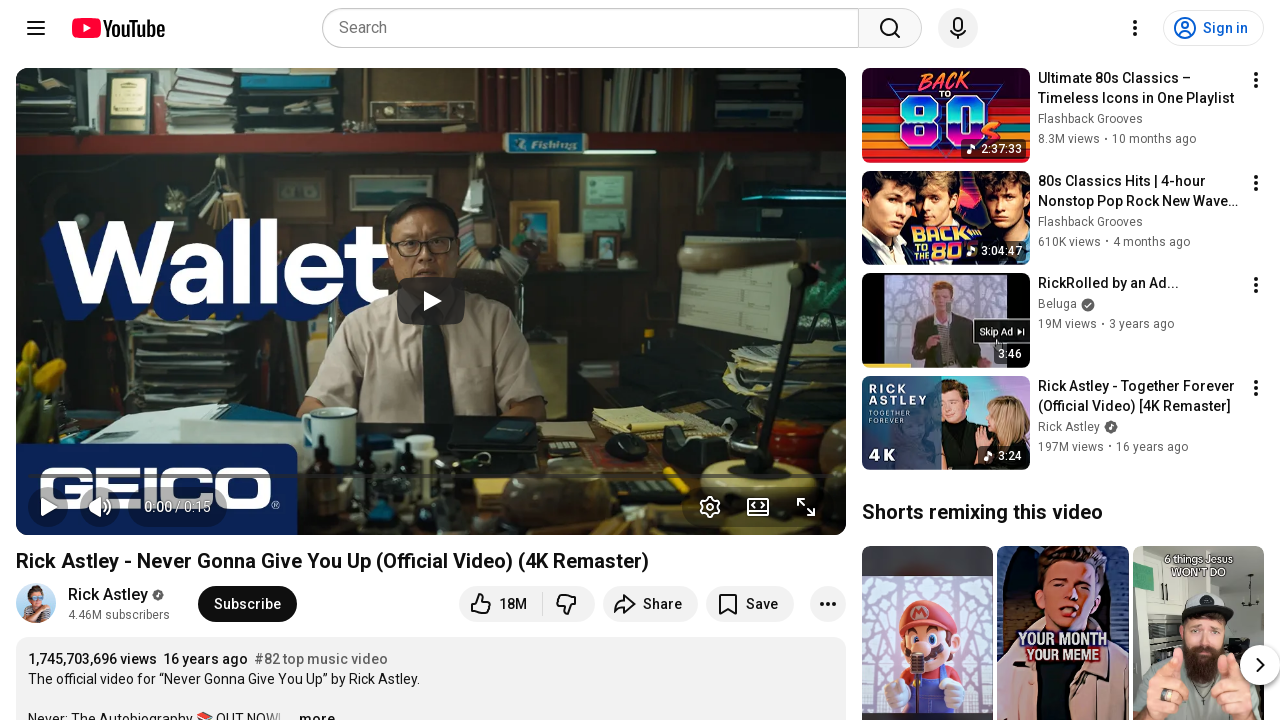

Scrolled down to load suggested videos from sidebar
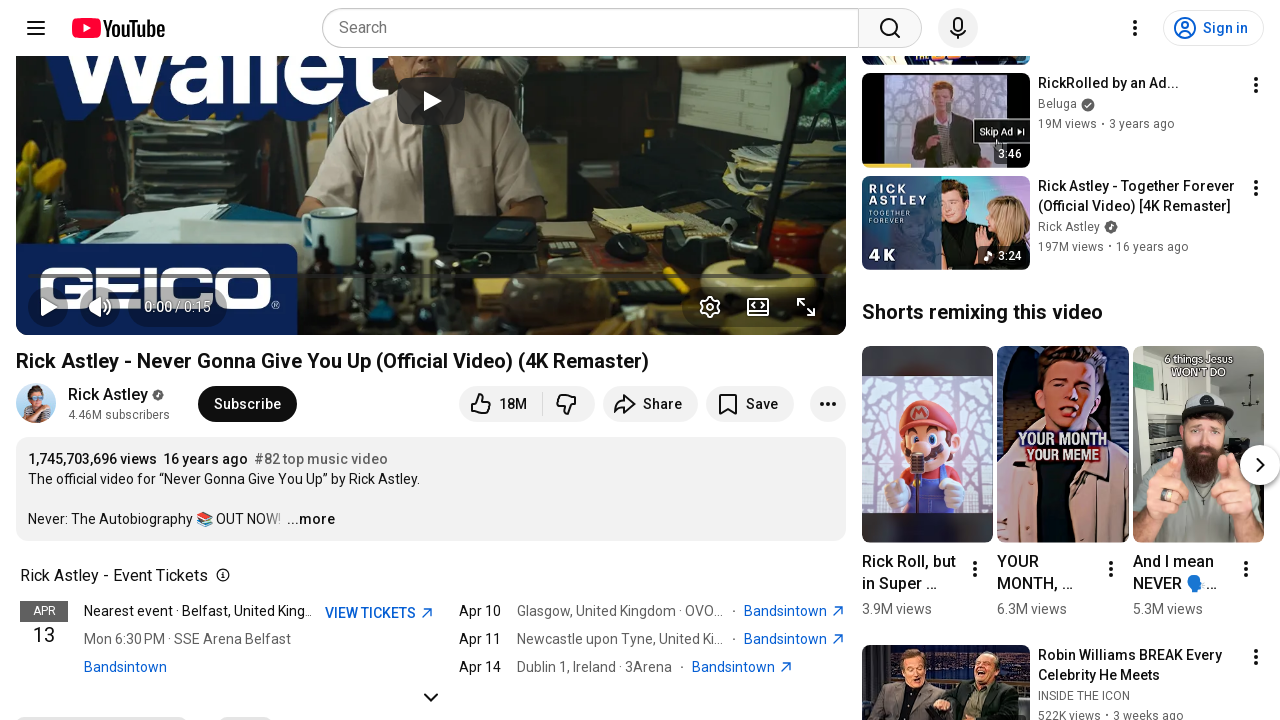

Waited 500ms for suggested videos to render
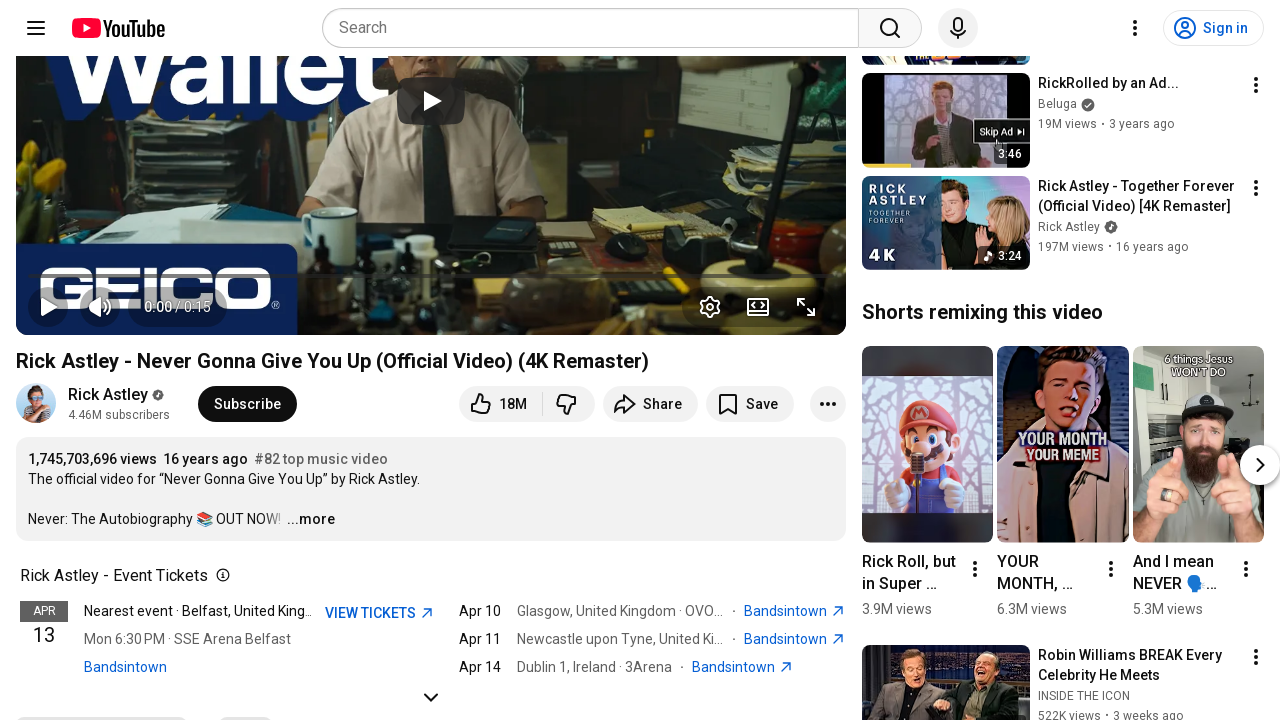

Scrolled down to load suggested videos from sidebar
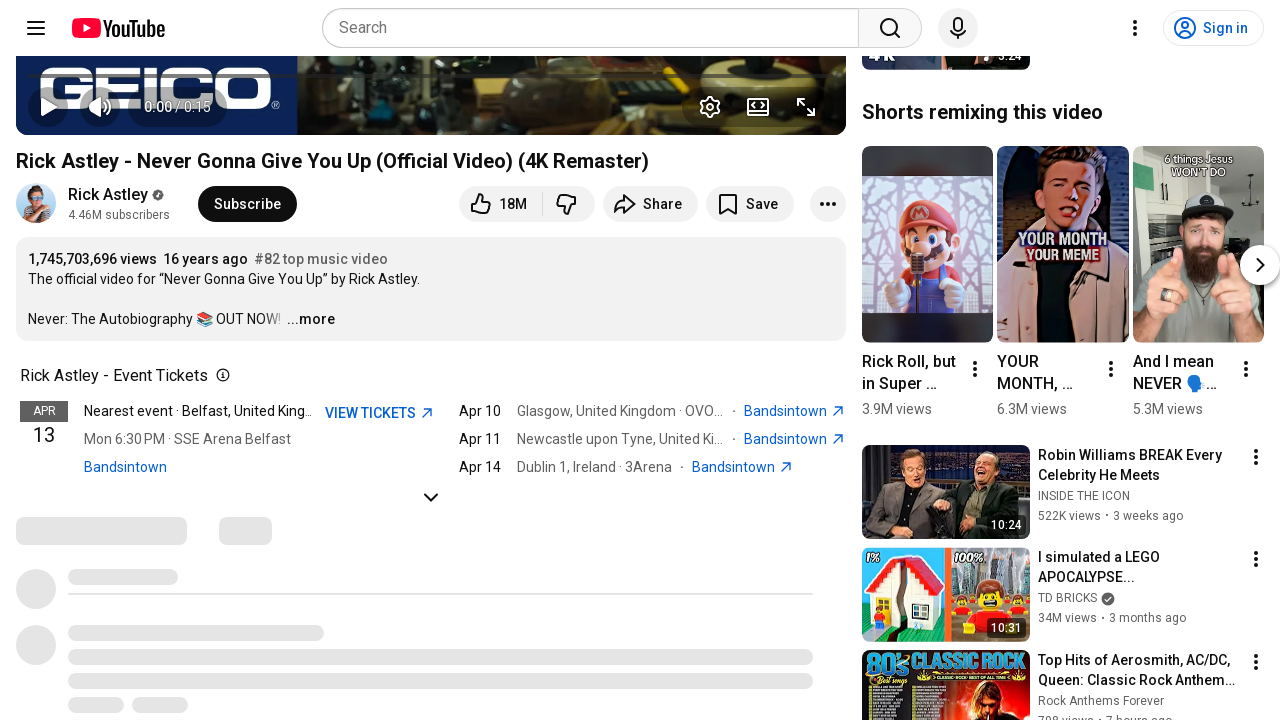

Waited 500ms for suggested videos to render
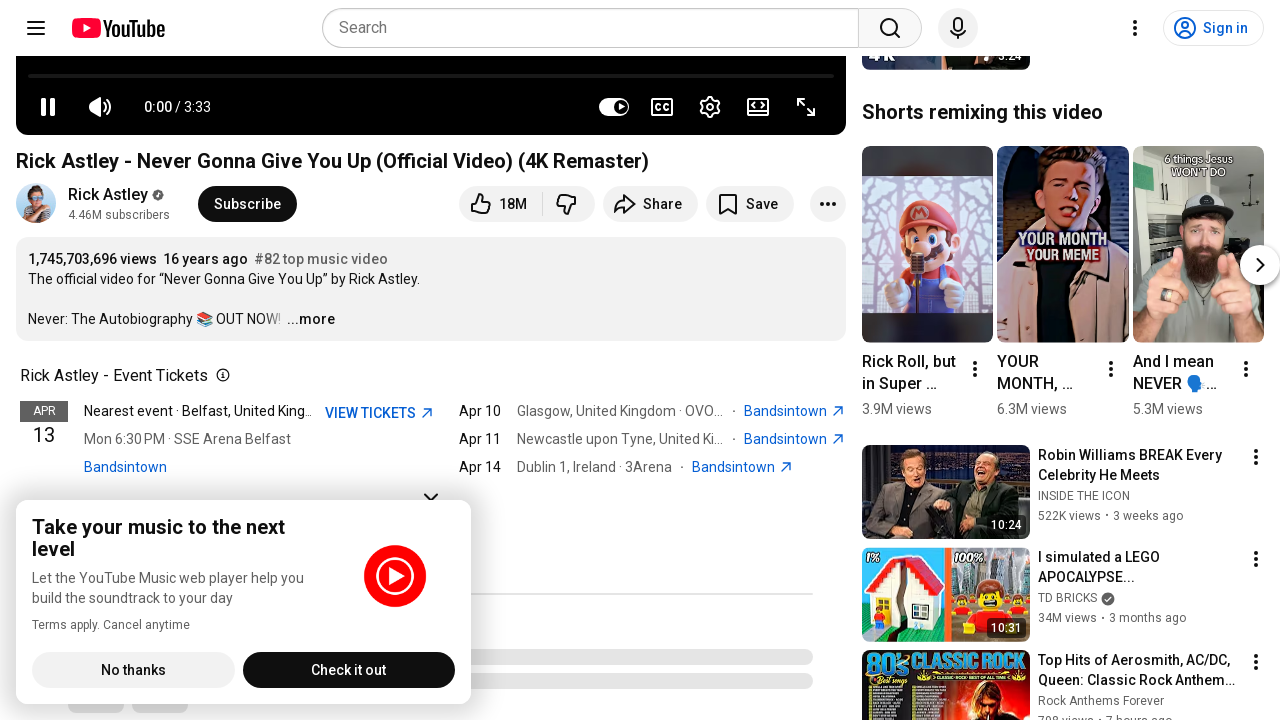

Scrolled down to load suggested videos from sidebar
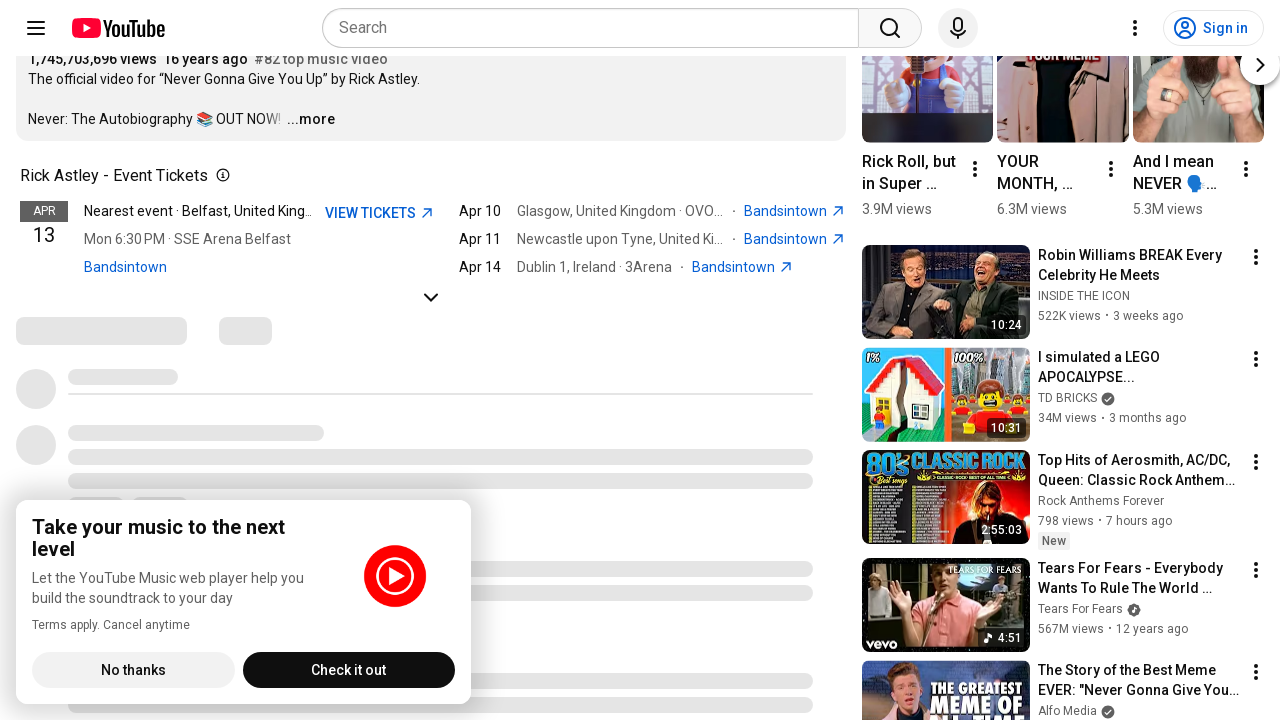

Waited 500ms for suggested videos to render
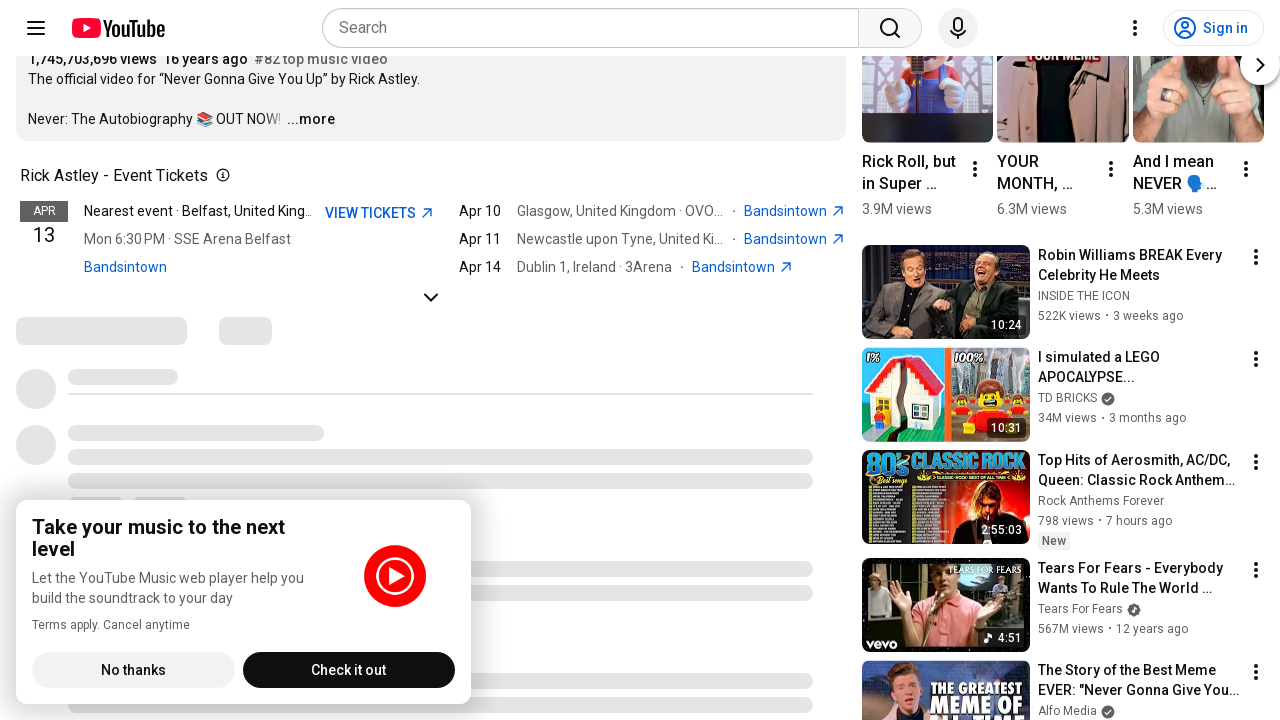

Scrolled down to load suggested videos from sidebar
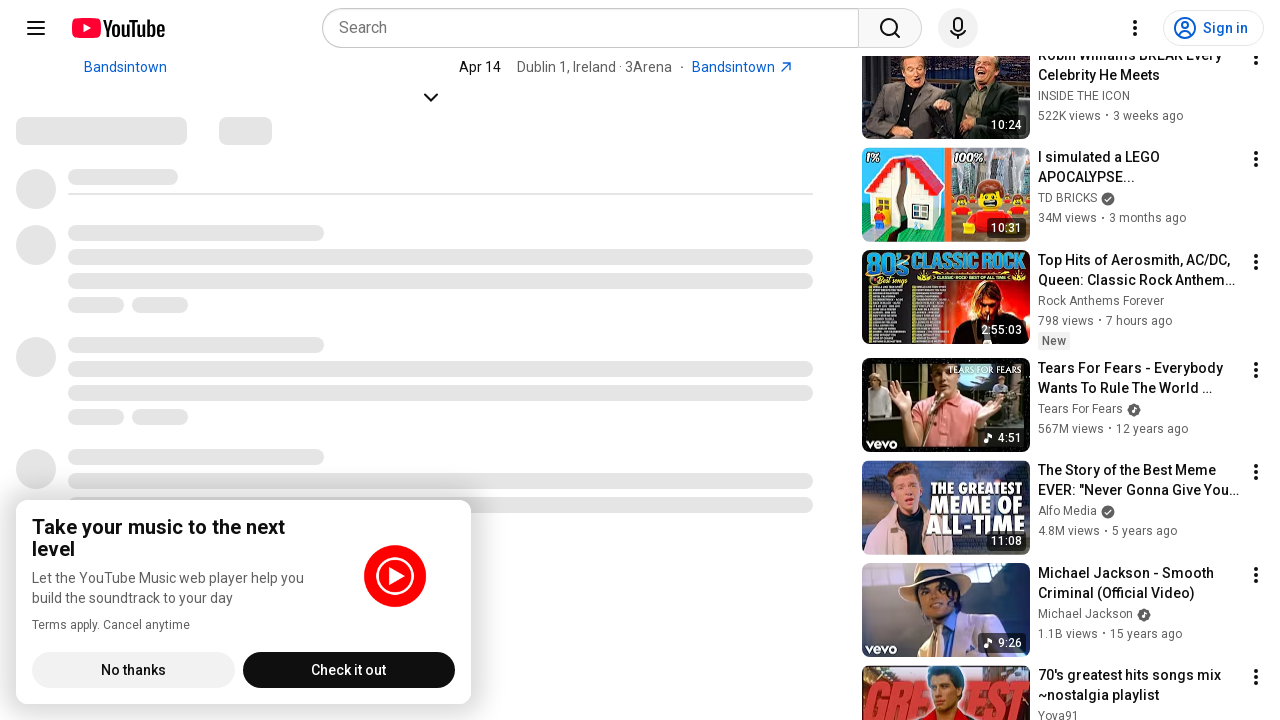

Waited 500ms for suggested videos to render
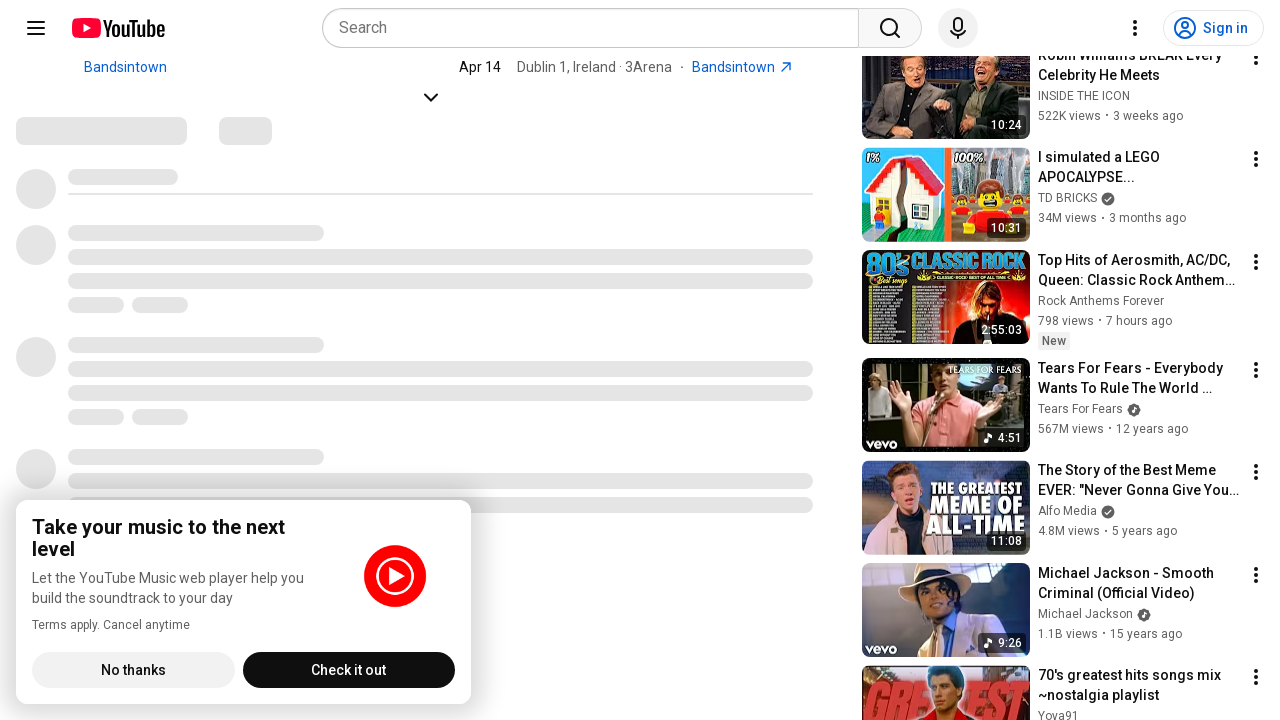

Scrolled down to load suggested videos from sidebar
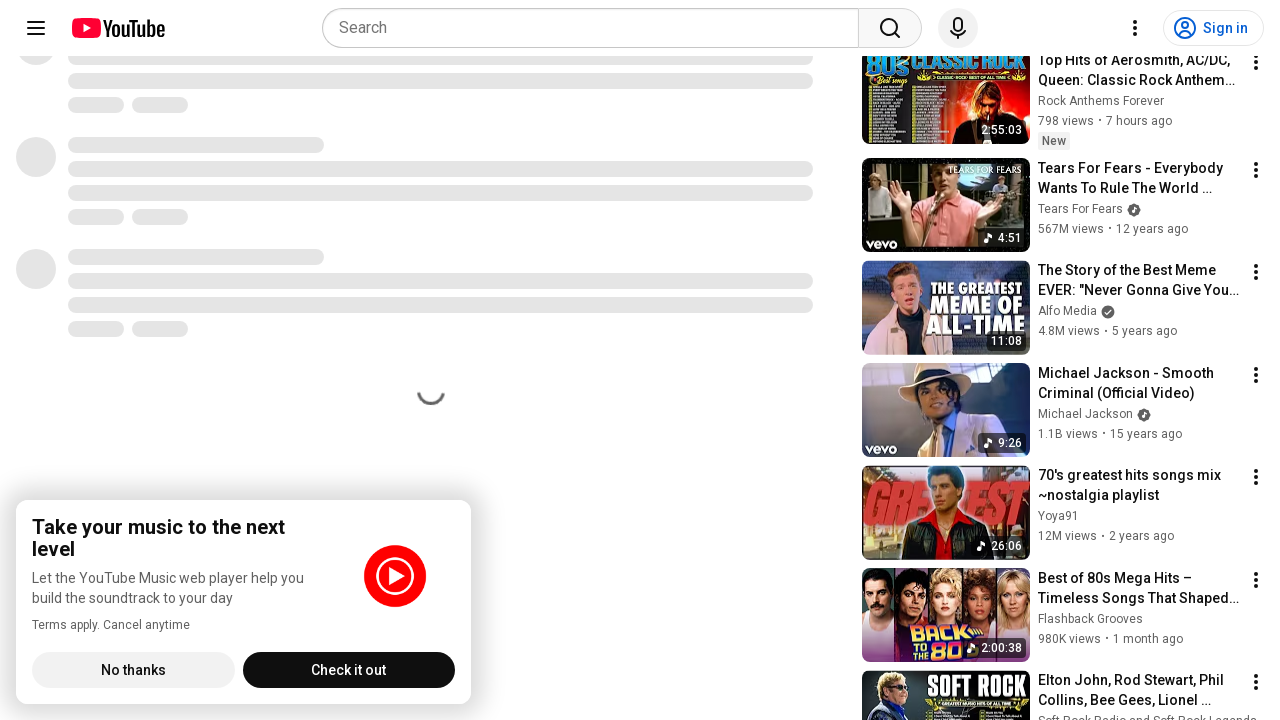

Waited 500ms for suggested videos to render
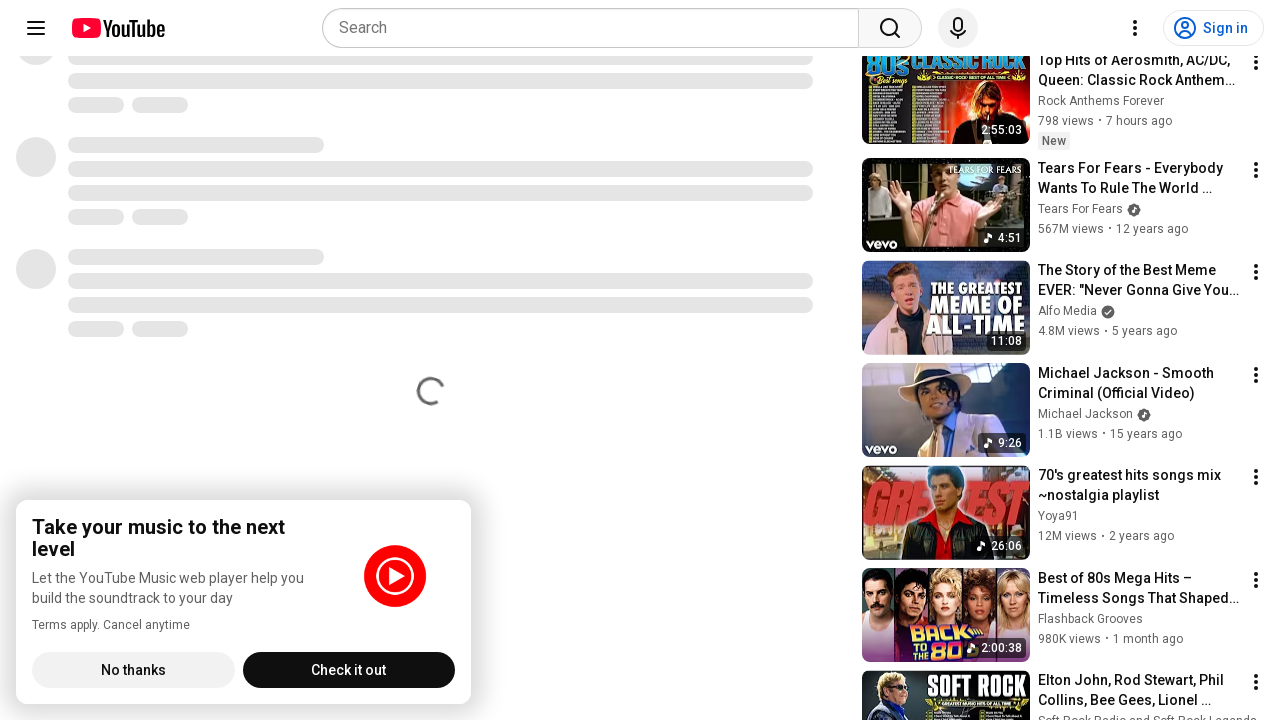

Found 0 suggested video elements in sidebar
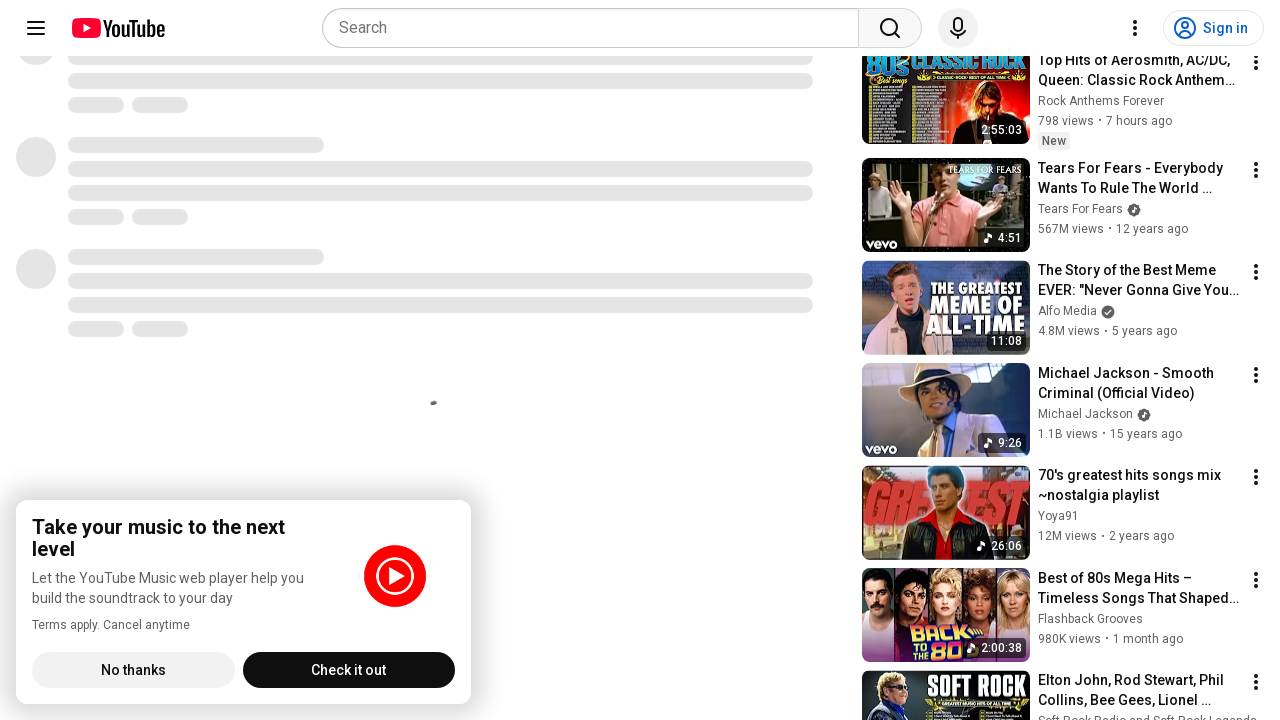

Filtered to 0 visible suggested videos
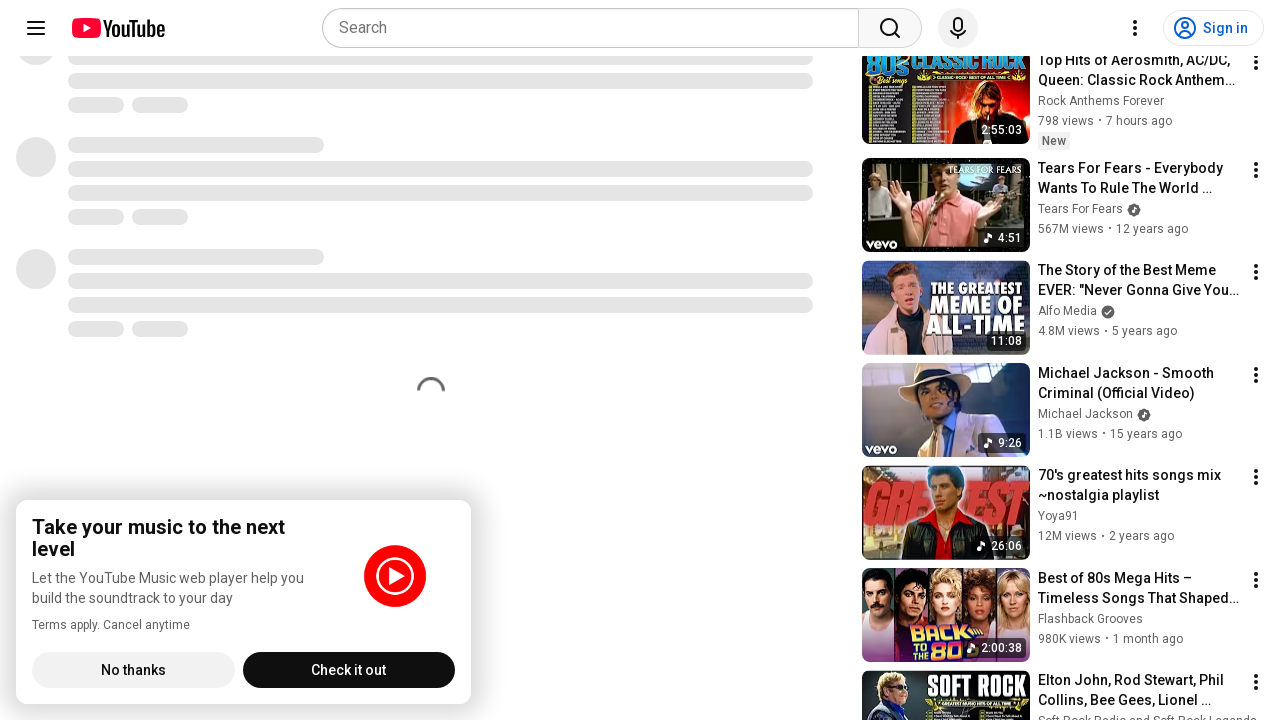

Found 0 suggested video elements in sidebar
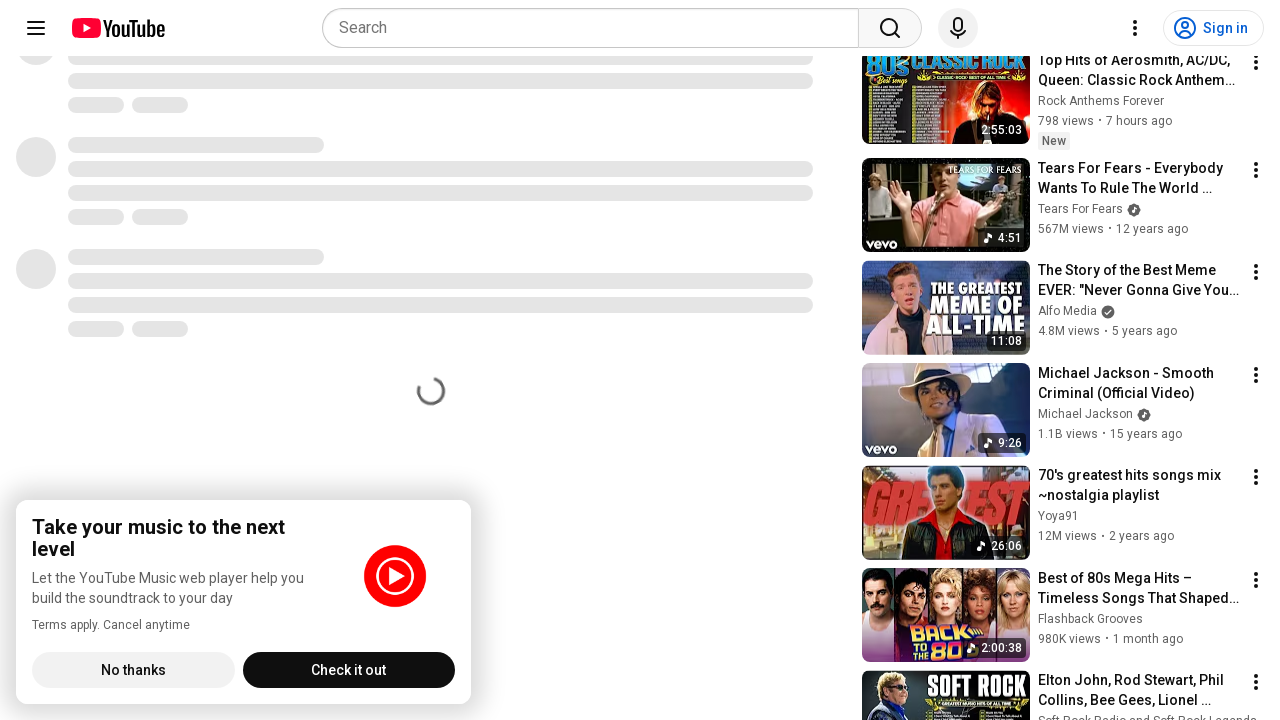

Filtered to 0 visible suggested videos
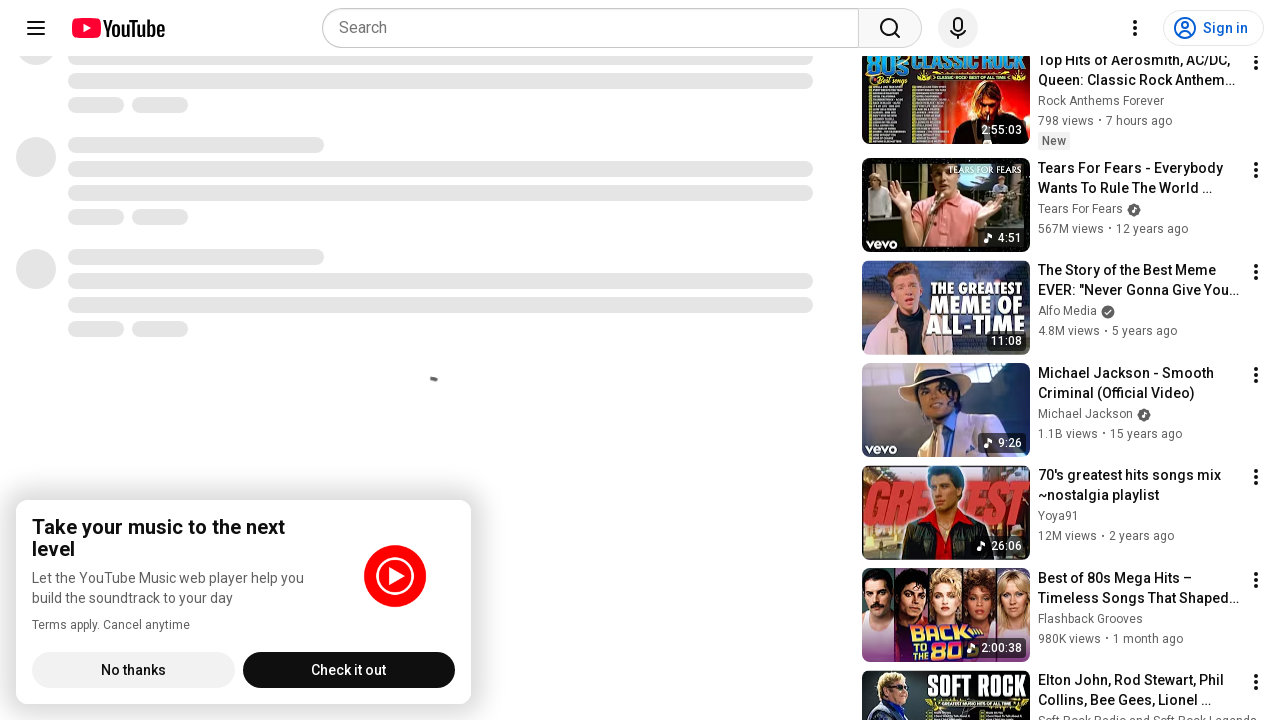

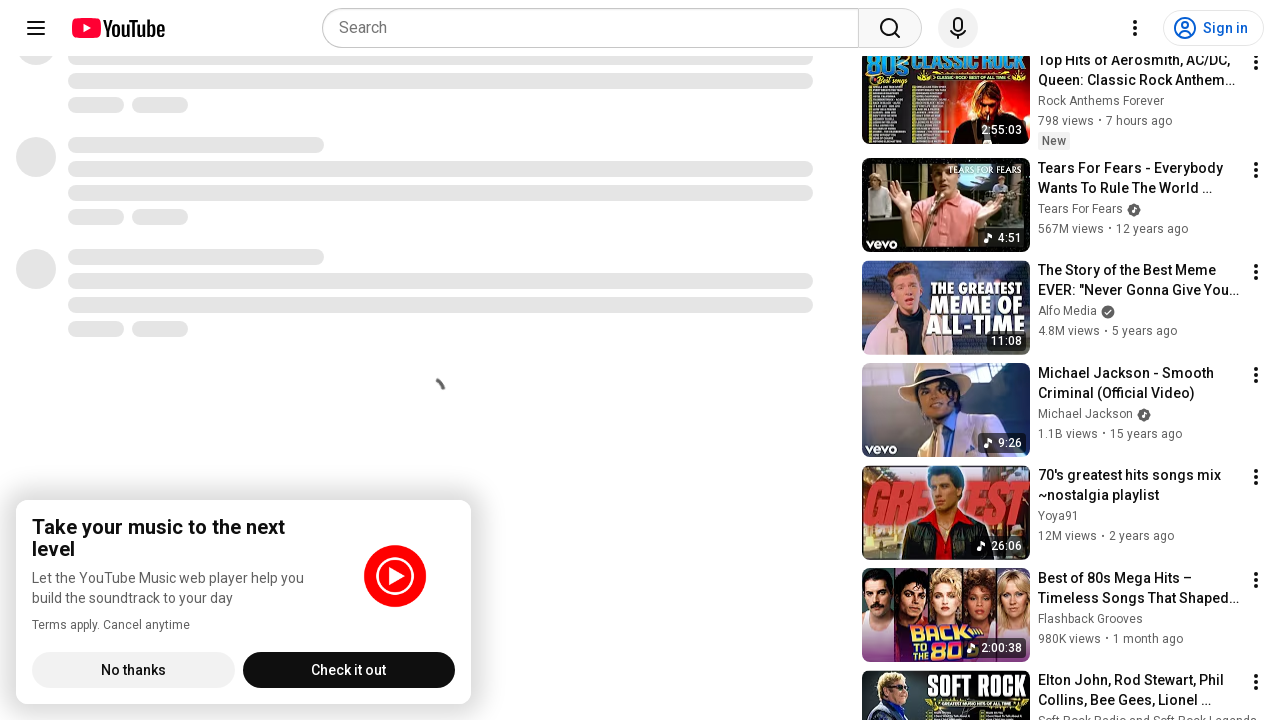